Tests OpenCart search functionality by searching for a product and verifying that search results contain the search term

Starting URL: http://opencart.abstracta.us/index.php?route=common/home

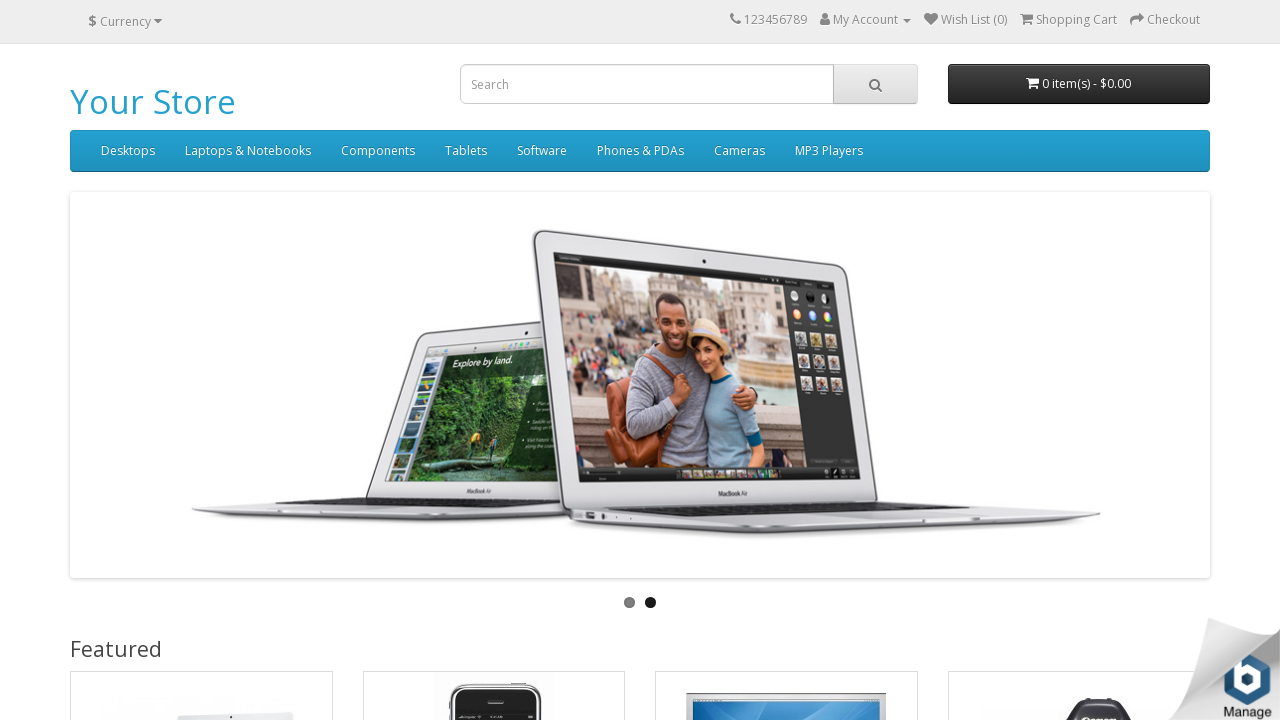

Filled search field with 'MacBook' on //input[@name='search']
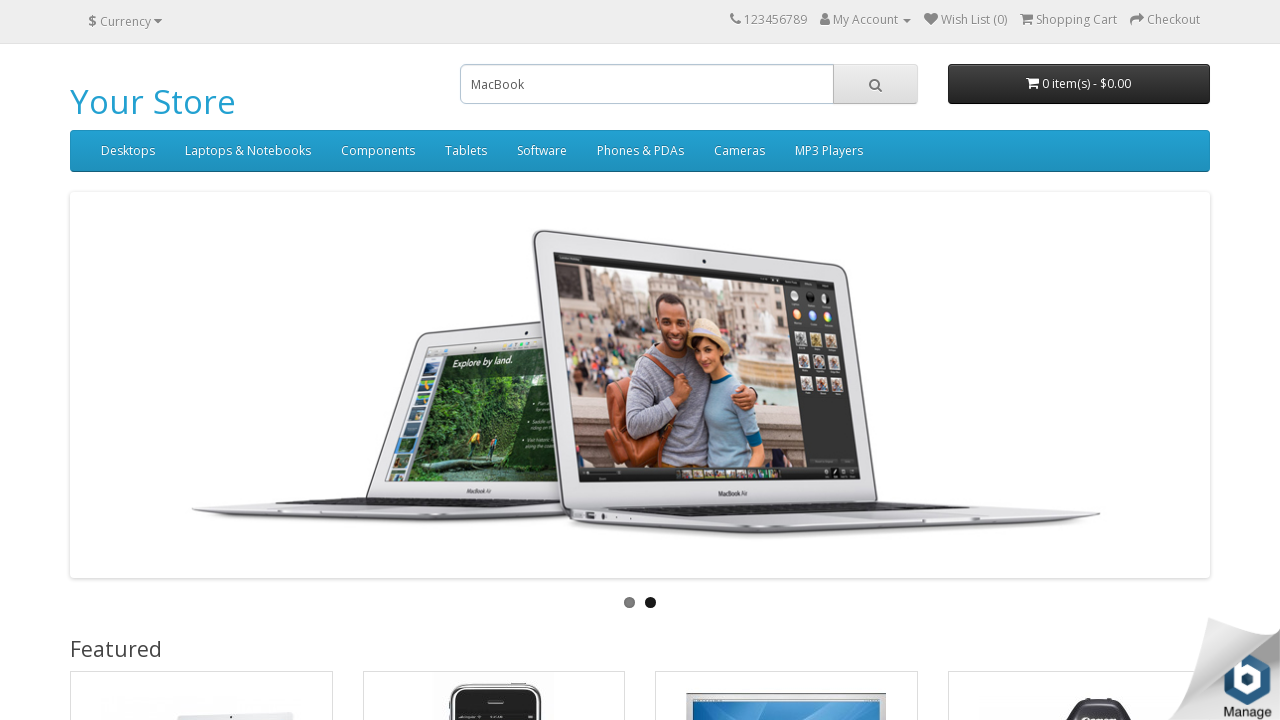

Clicked the search button at (875, 84) on xpath=//i[@class='fa fa-search']/..
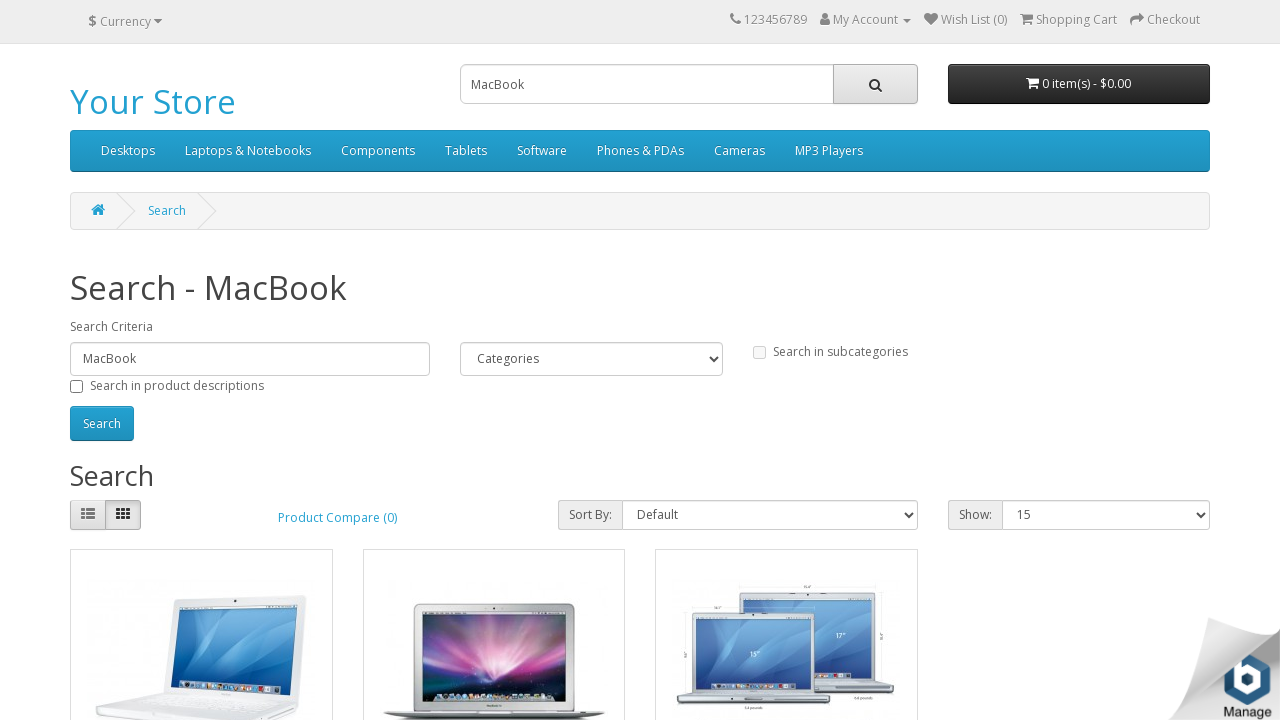

Search results loaded
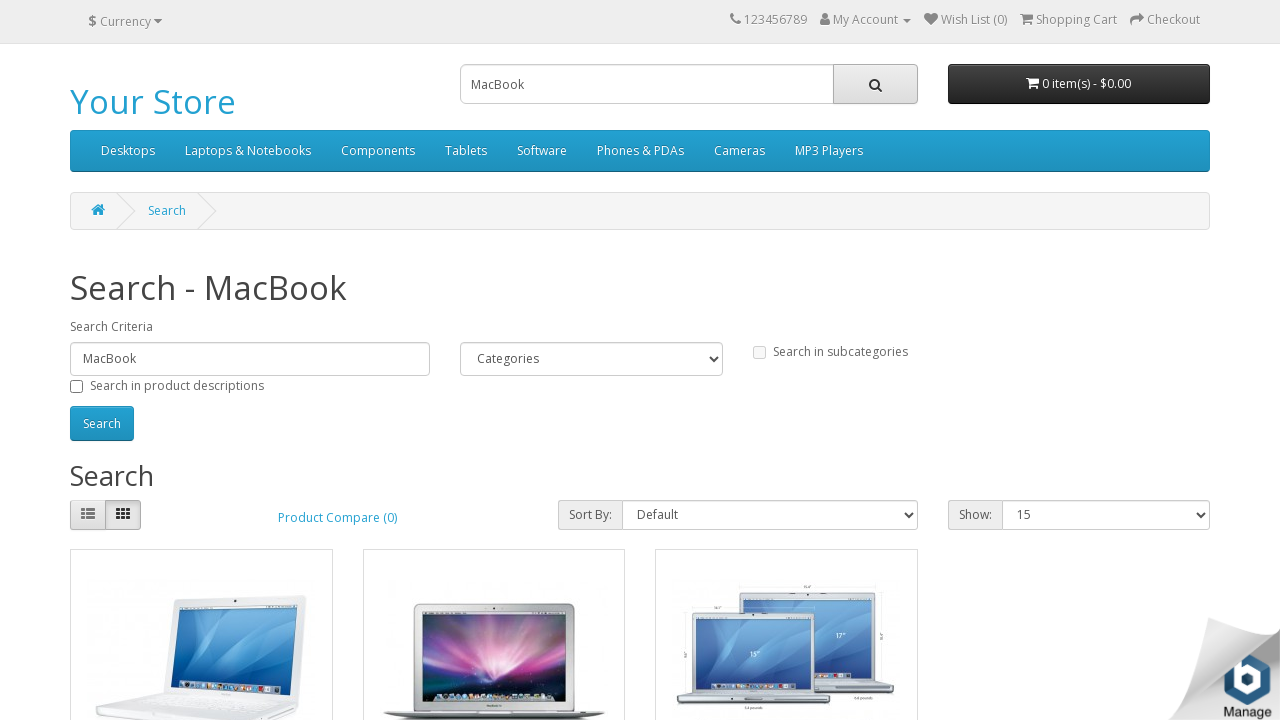

Verified search result contains 'MacBook': MacBook
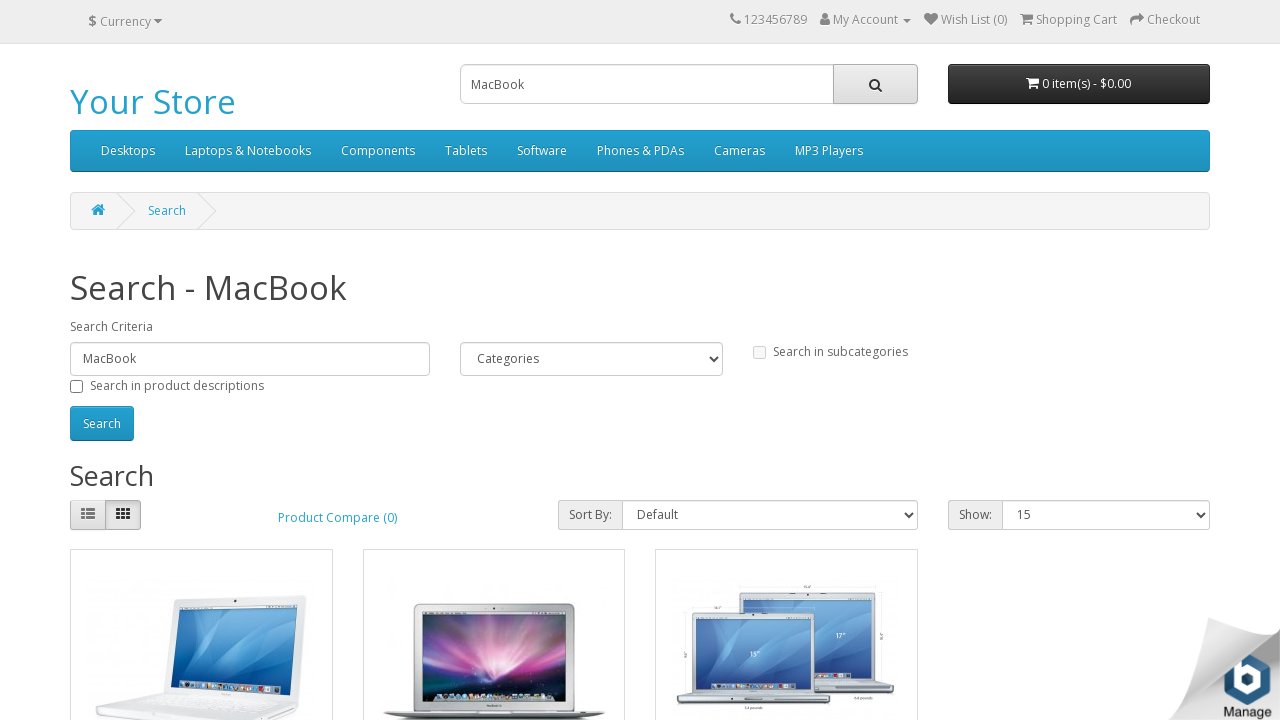

Verified search result contains 'MacBook': MacBook Air
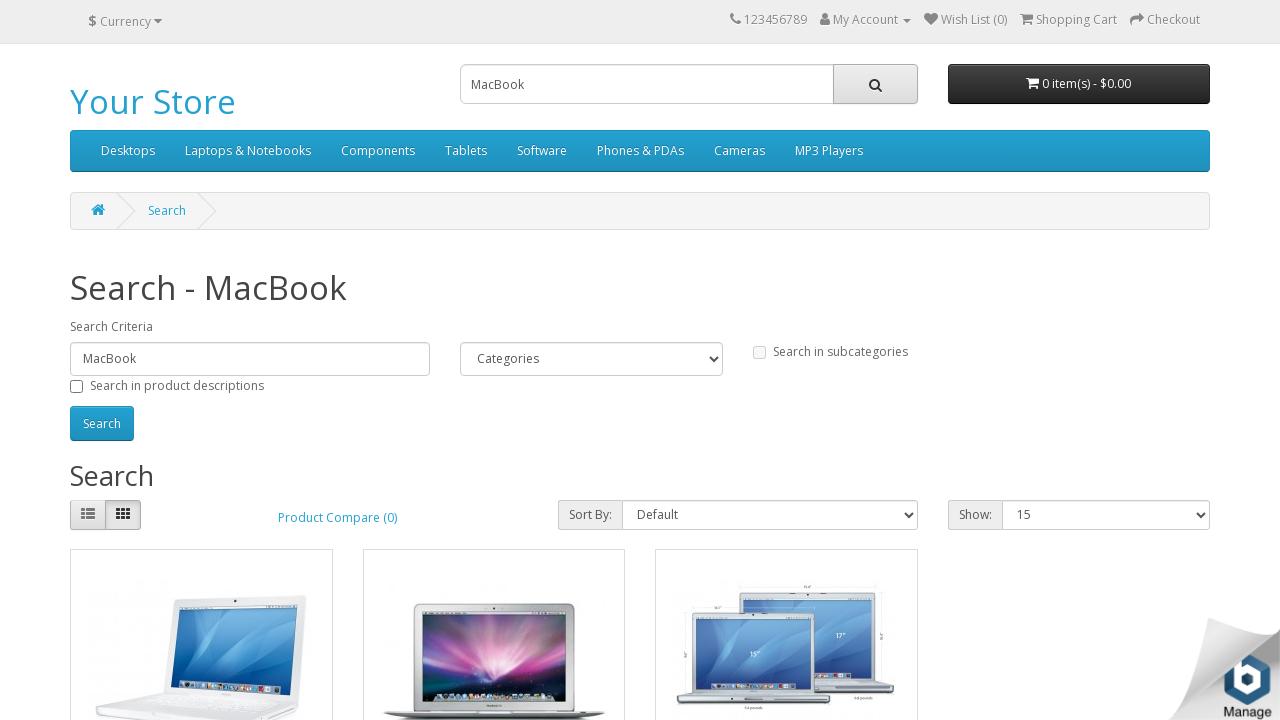

Verified search result contains 'MacBook': MacBook Pro
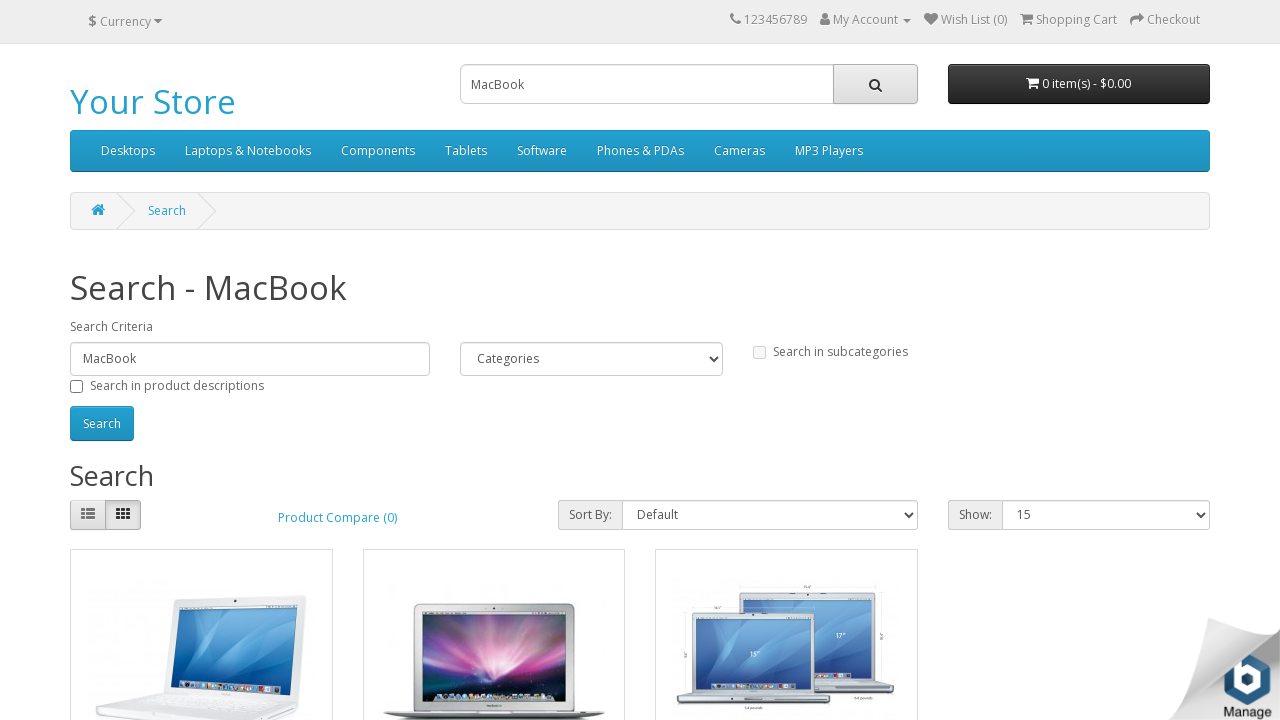

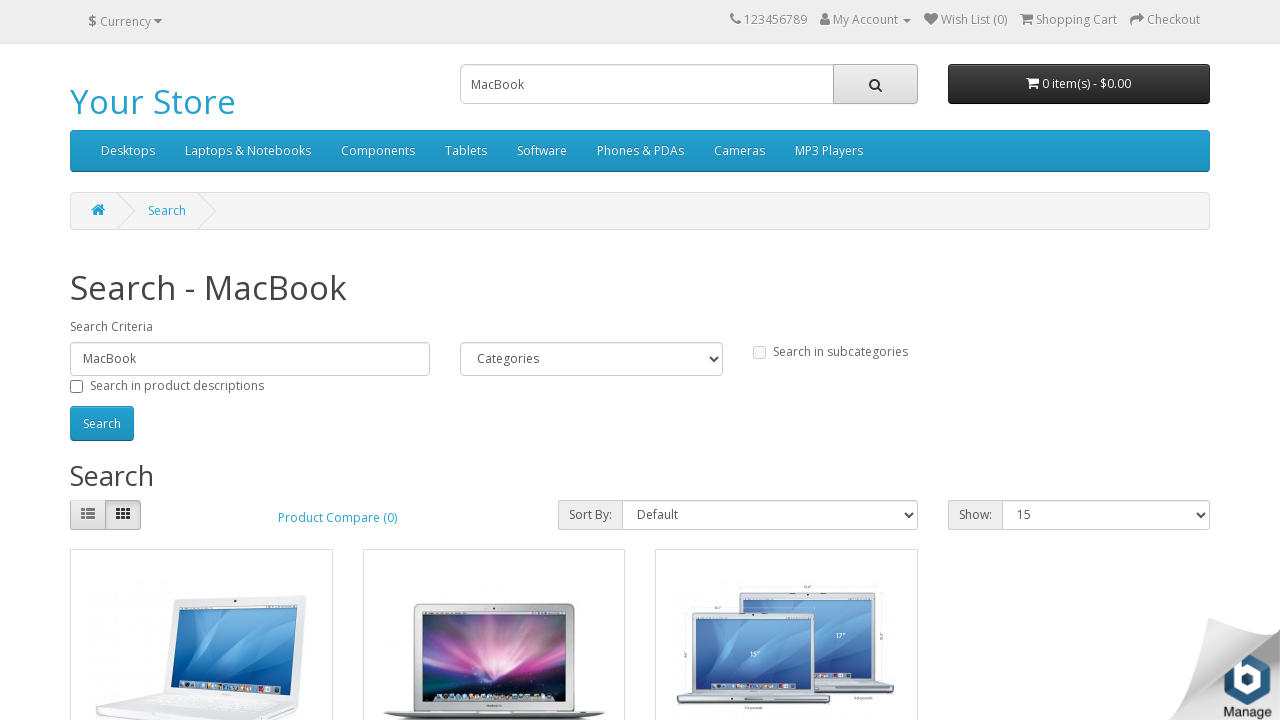